Tests the search functionality on Python.org by entering "pycon" as a search term and verifying that search results are returned.

Starting URL: http://www.python.org

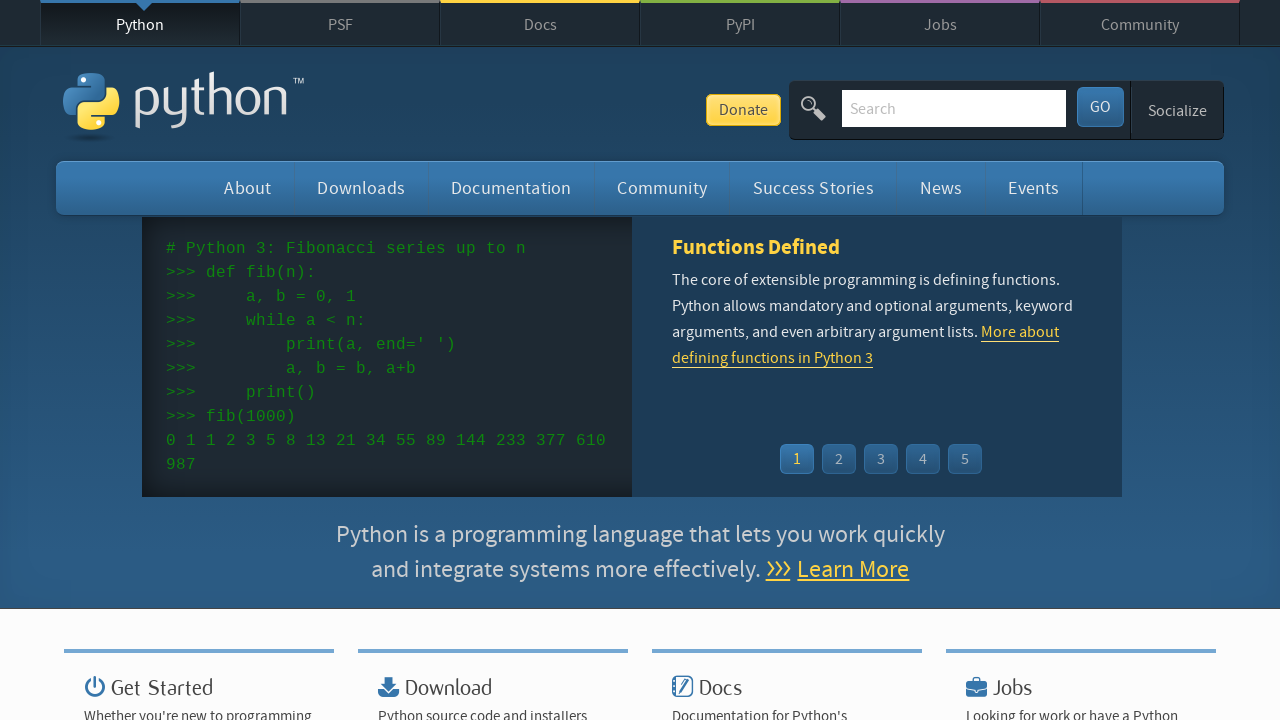

Verified 'Python' is in page title
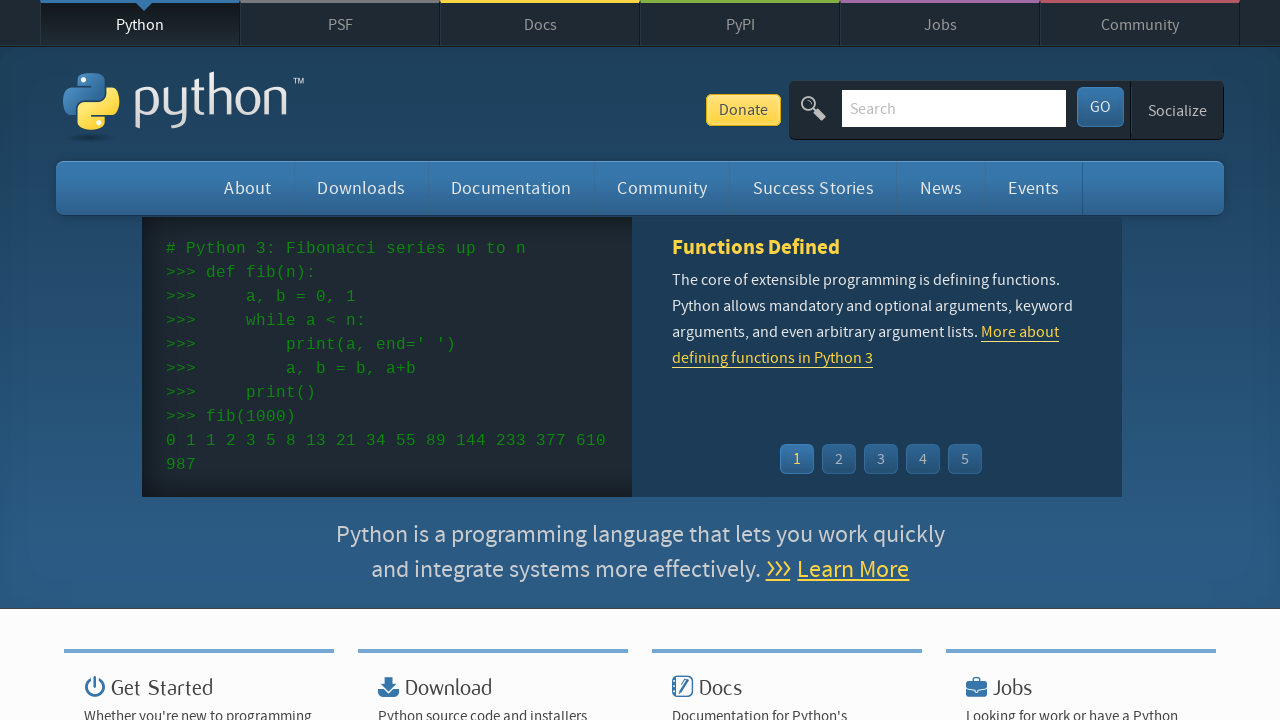

Filled search box with 'pycon' on input[name='q']
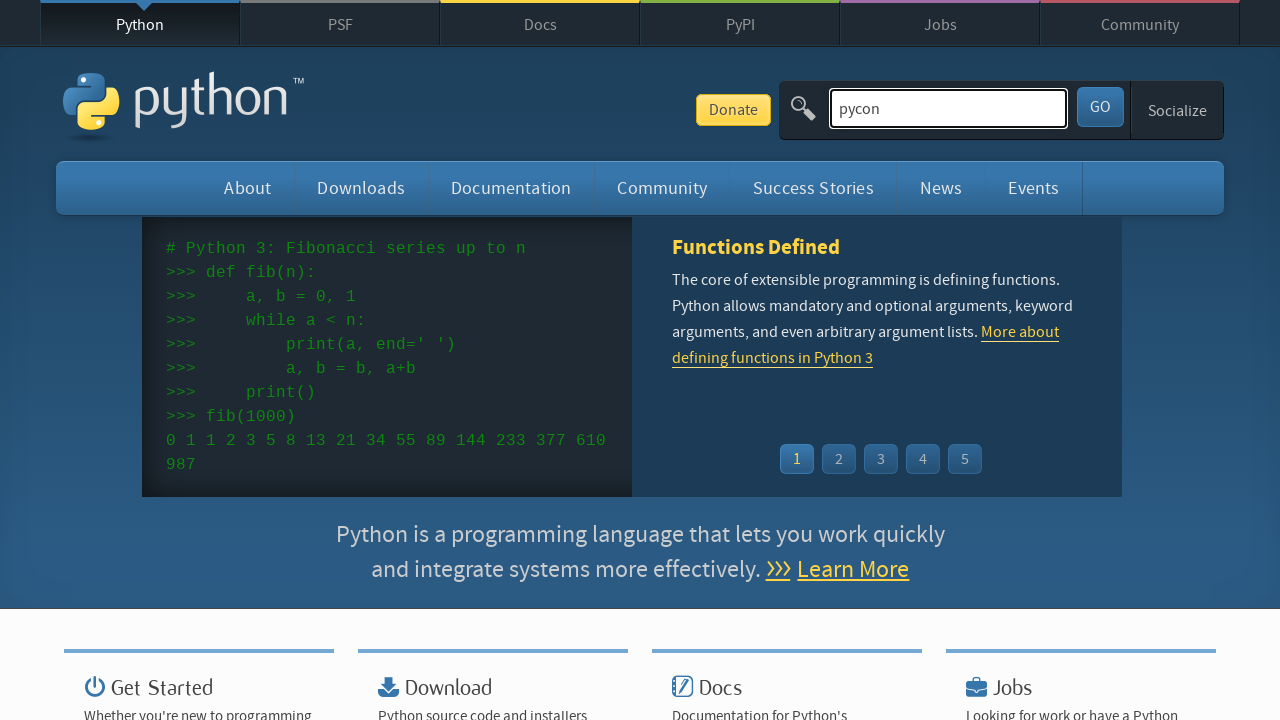

Pressed Enter to submit search for 'pycon' on input[name='q']
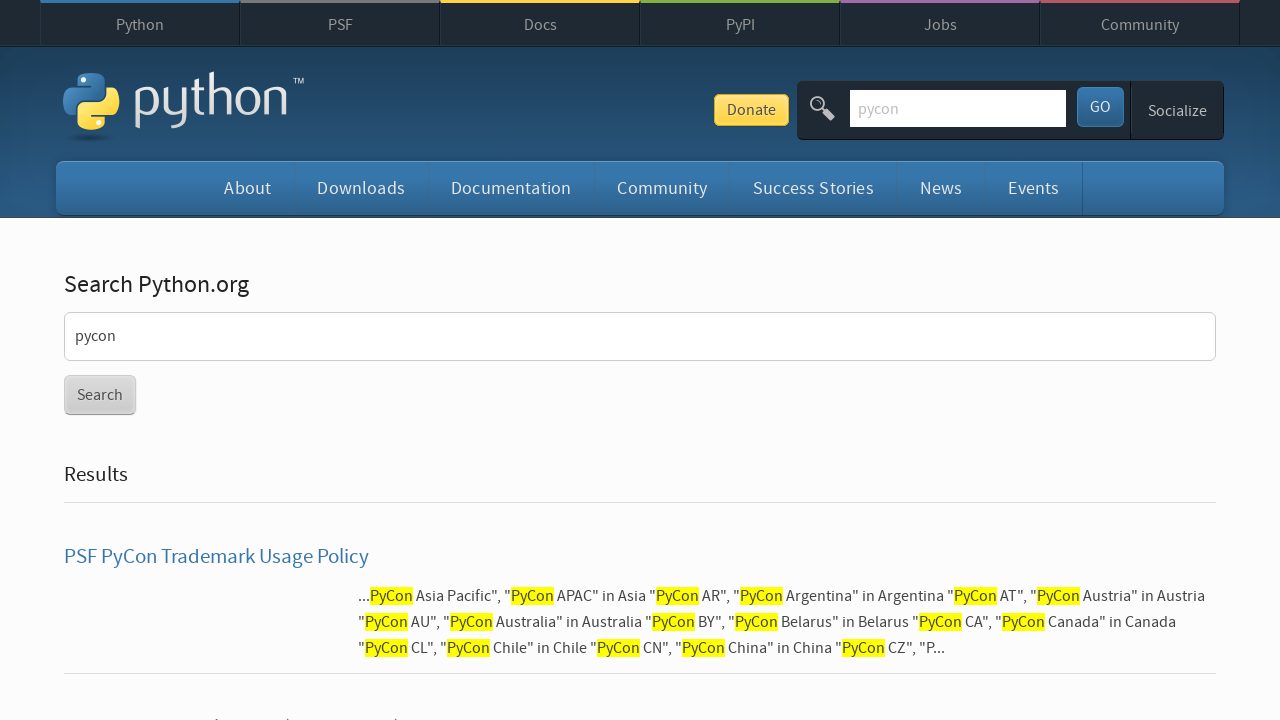

Waited for network idle after search submission
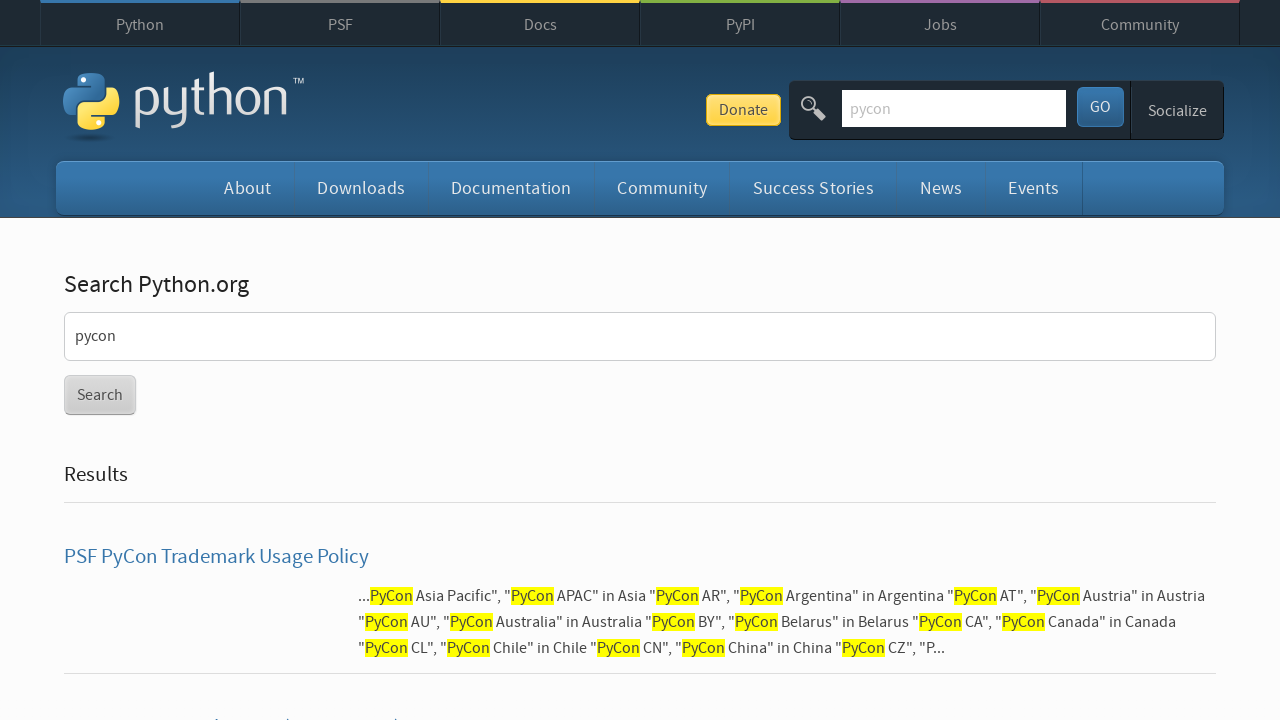

Verified search results were returned for 'pycon'
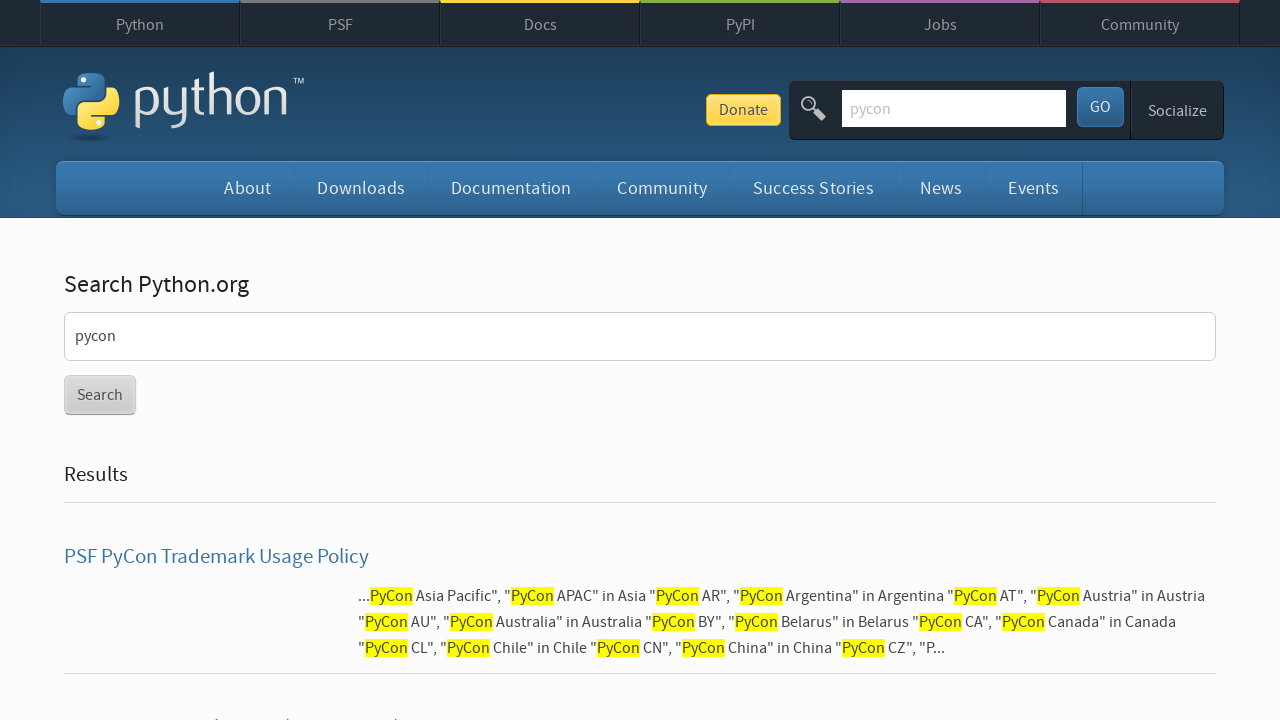

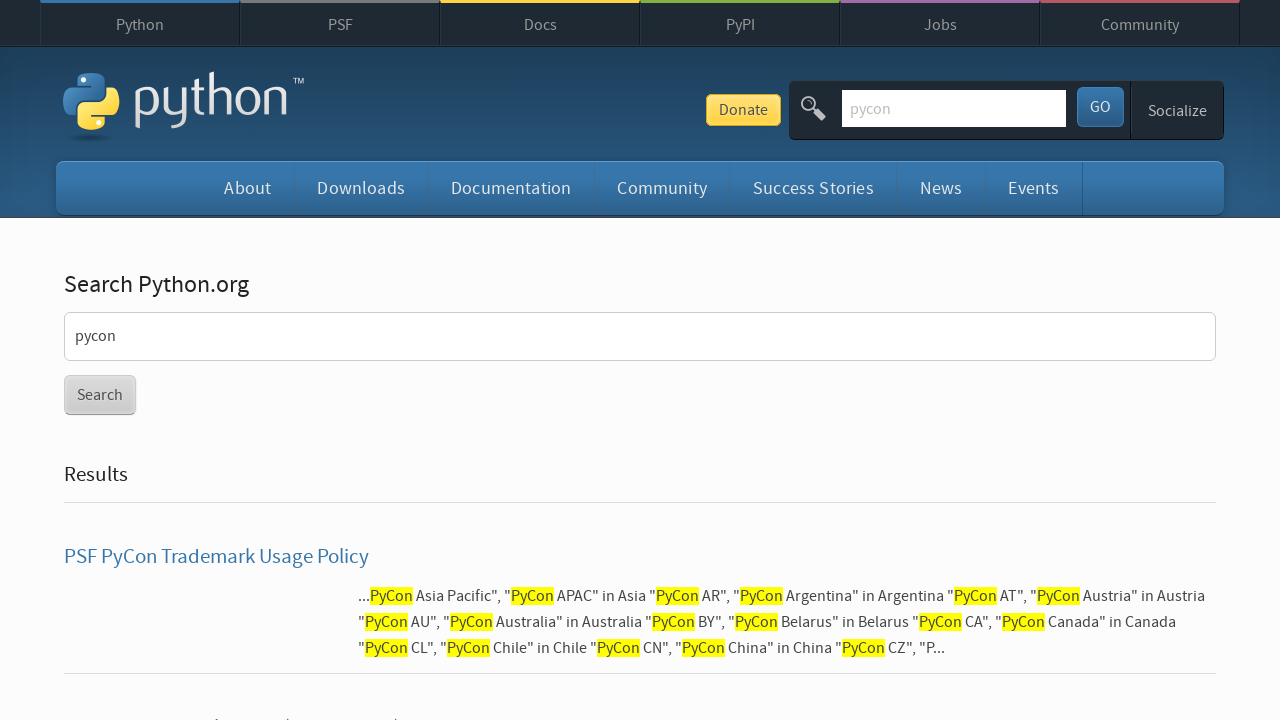